Tests Vue.js dropdown component by selecting different options and verifying the selected text is displayed.

Starting URL: https://mikerodham.github.io/vue-dropdowns/

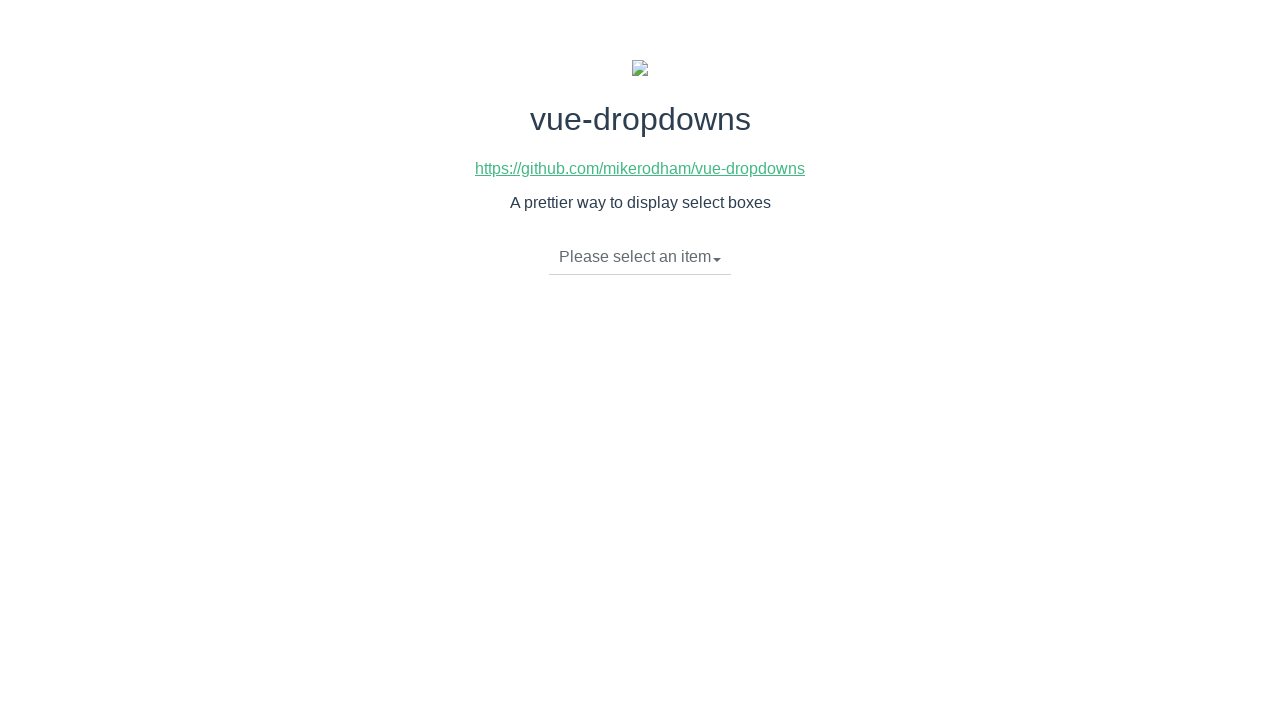

Clicked dropdown toggle to open menu at (640, 257) on li.dropdown-toggle
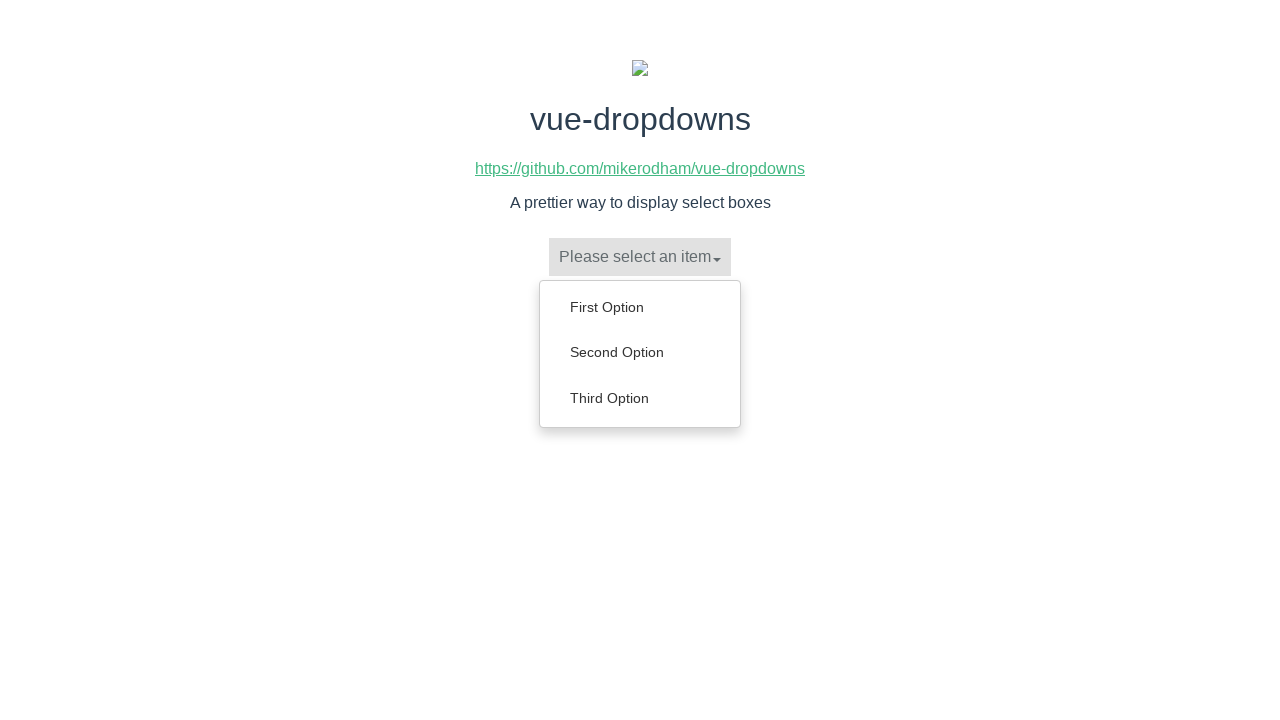

Dropdown menu loaded with options
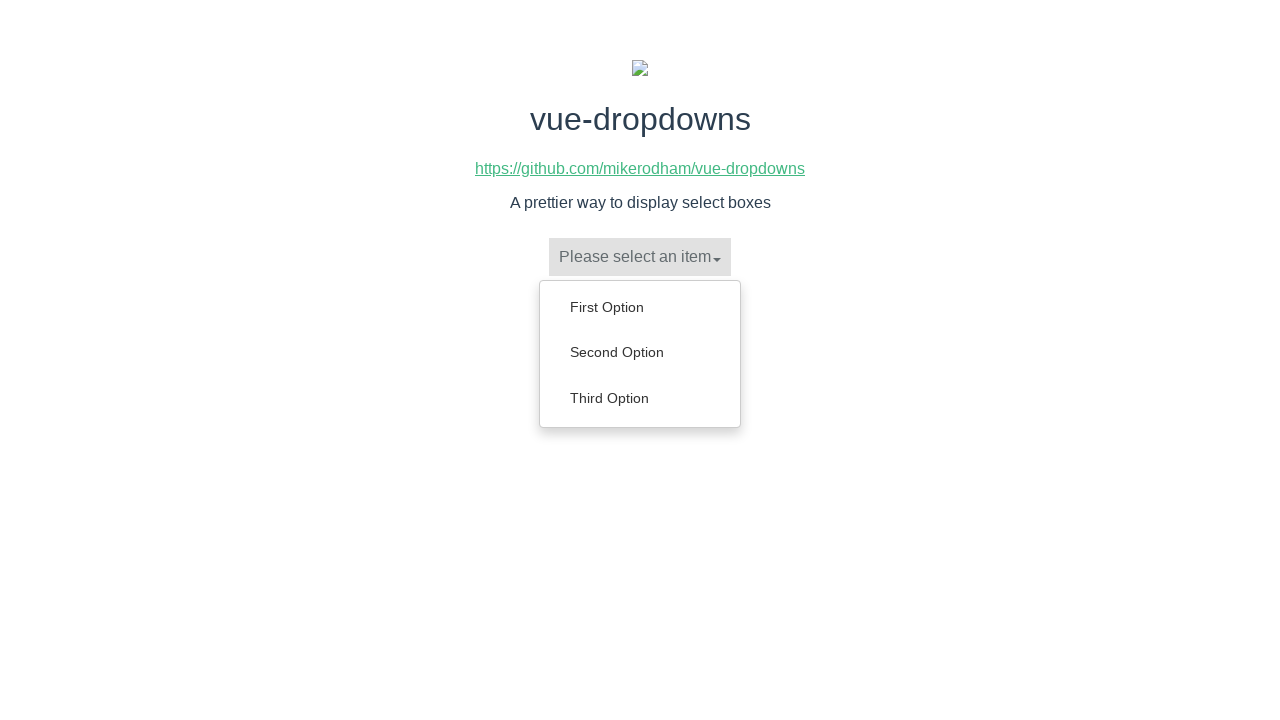

Selected 'Second Option' from dropdown at (640, 352) on ul.dropdown-menu a:has-text('Second Option')
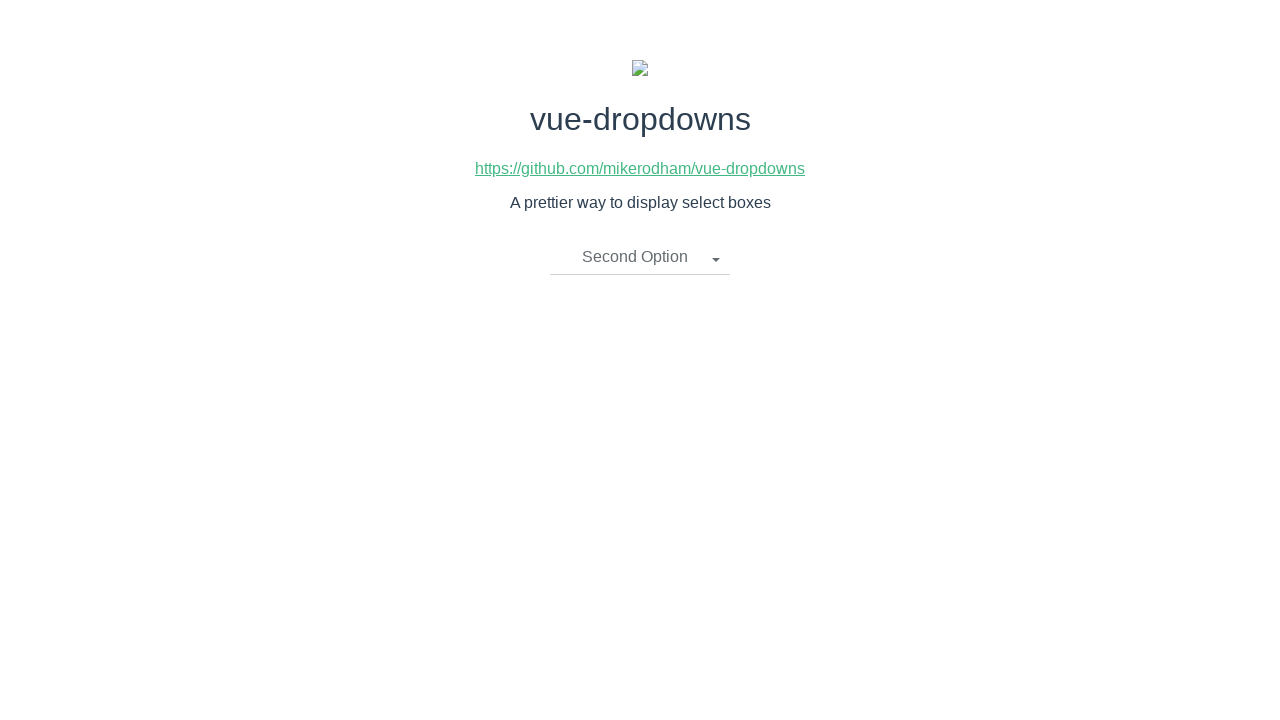

Waited 1 second for selection to register
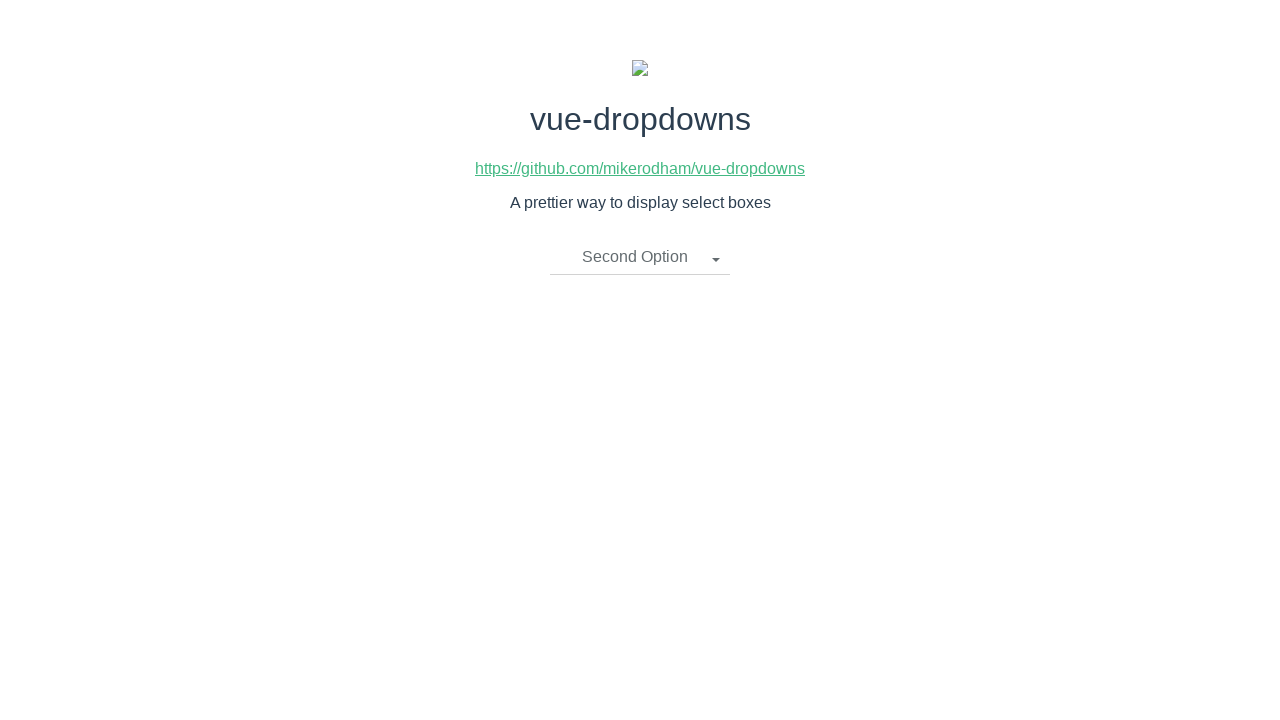

Clicked dropdown toggle to open menu at (640, 257) on li.dropdown-toggle
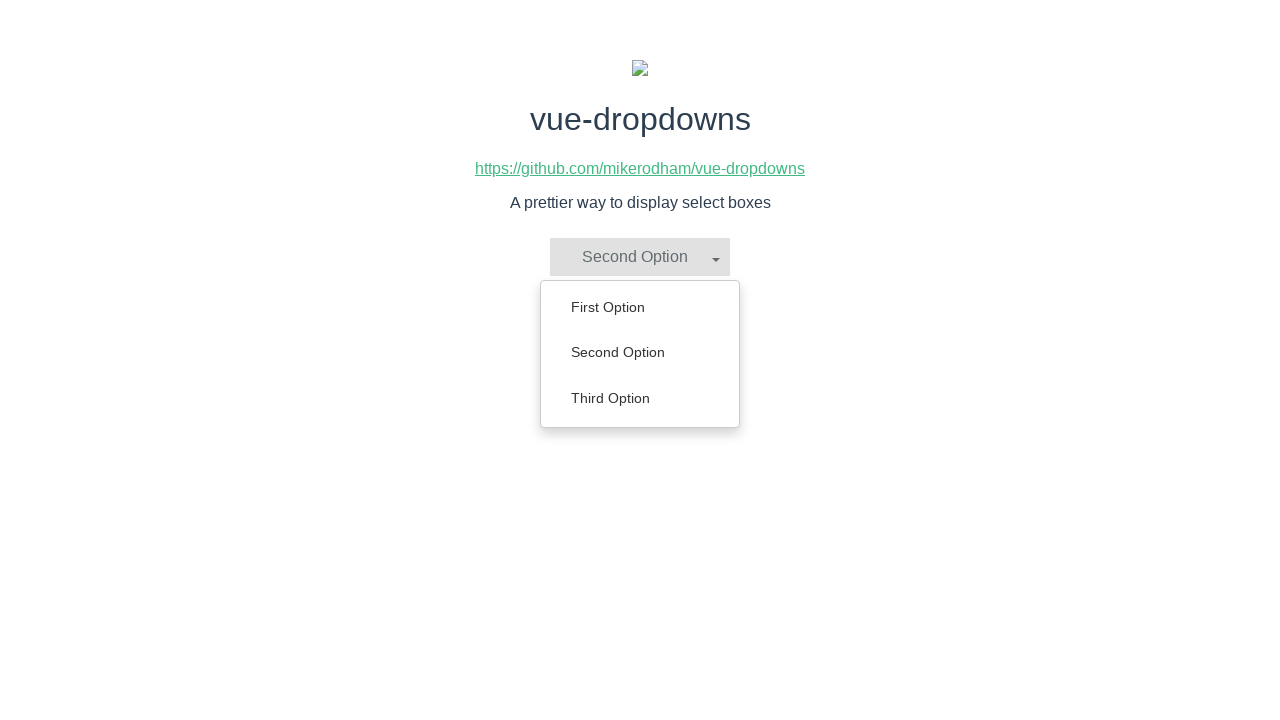

Dropdown menu loaded with options
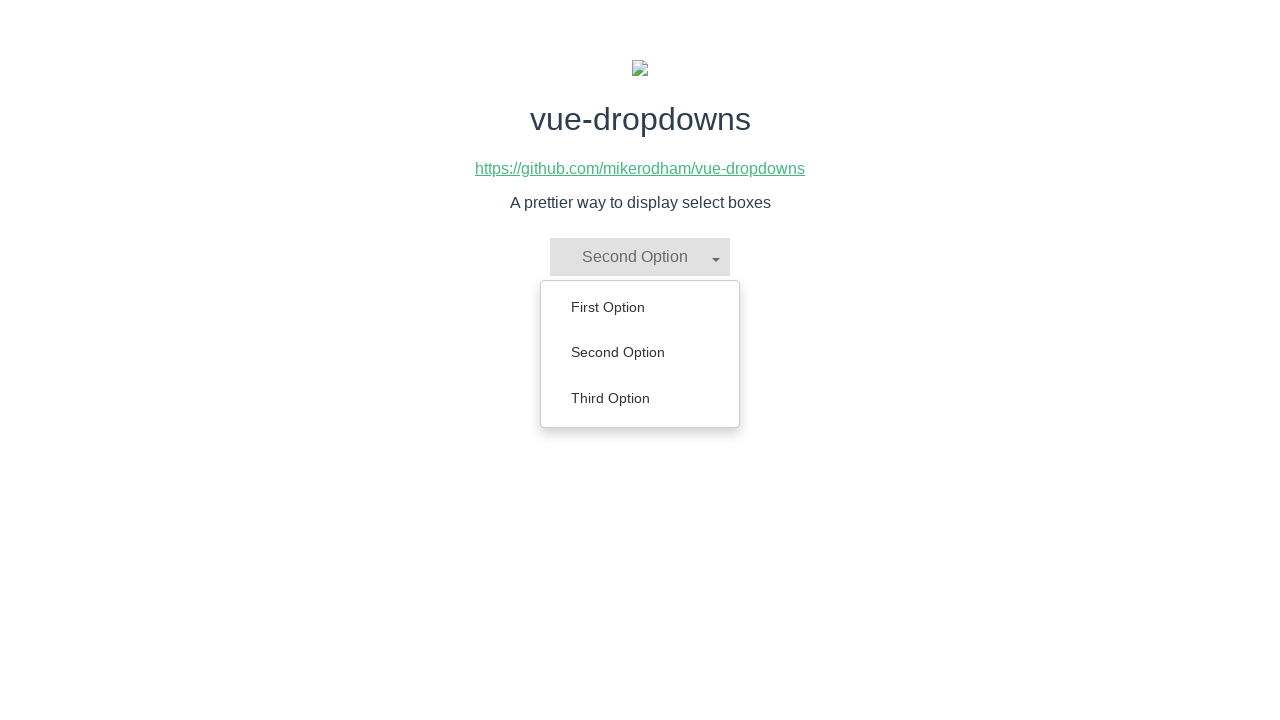

Selected 'Third Option' from dropdown at (640, 398) on ul.dropdown-menu a:has-text('Third Option')
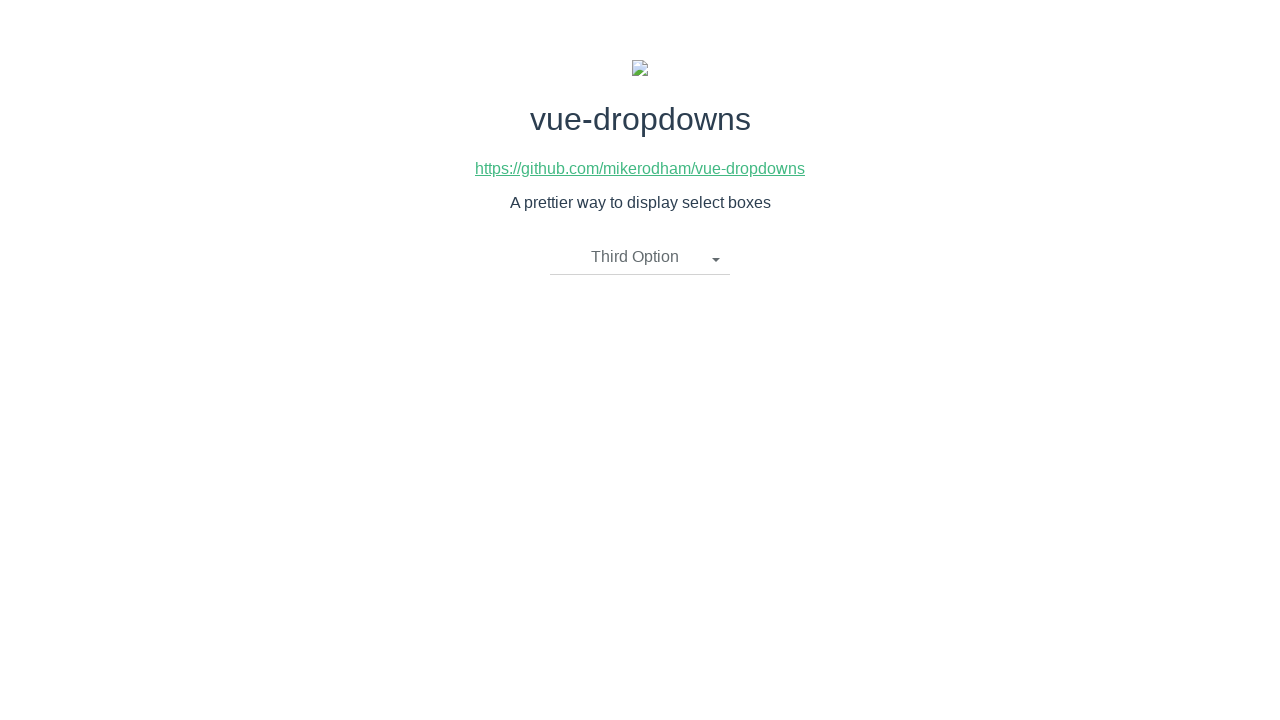

Waited 1 second for selection to register
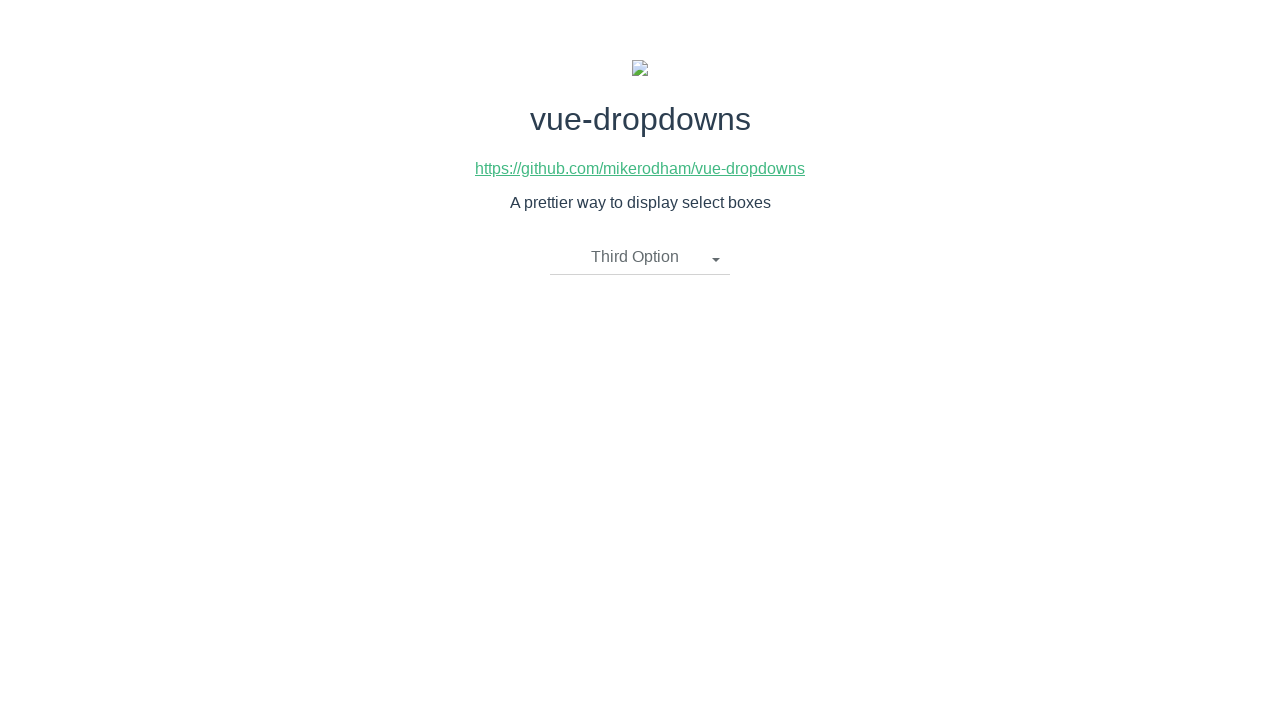

Clicked dropdown toggle to open menu at (640, 257) on li.dropdown-toggle
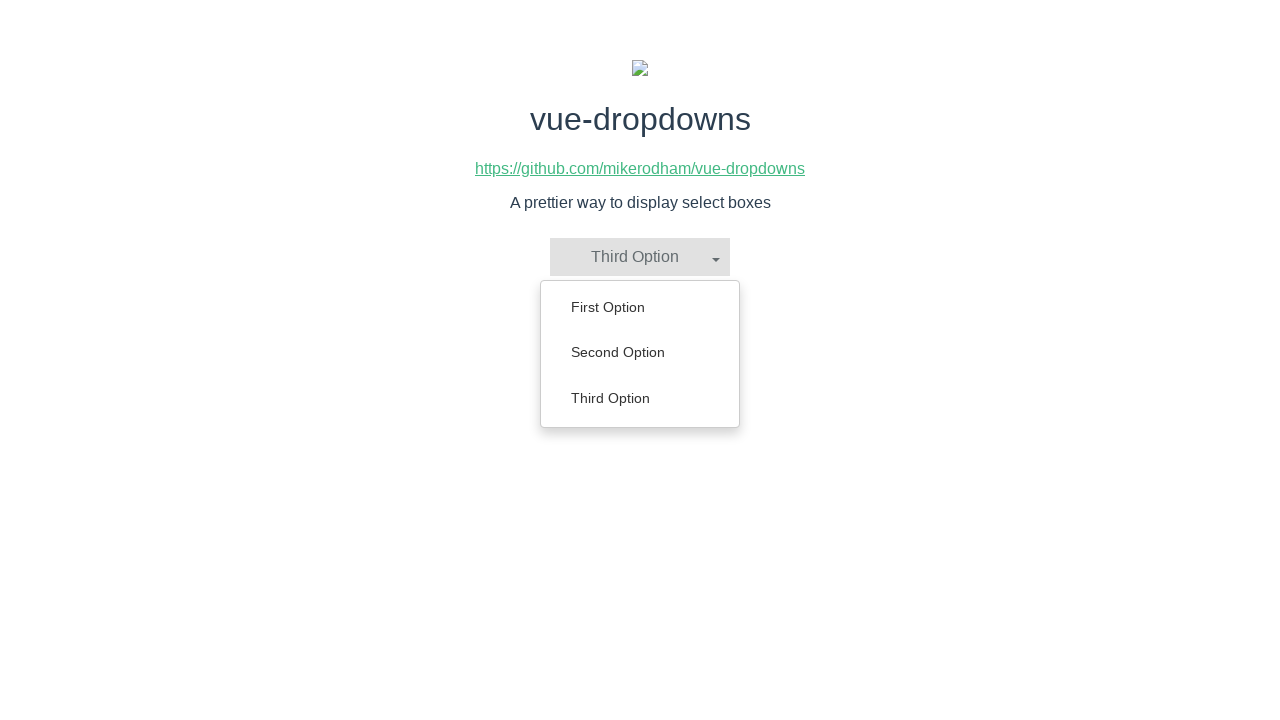

Dropdown menu loaded with options
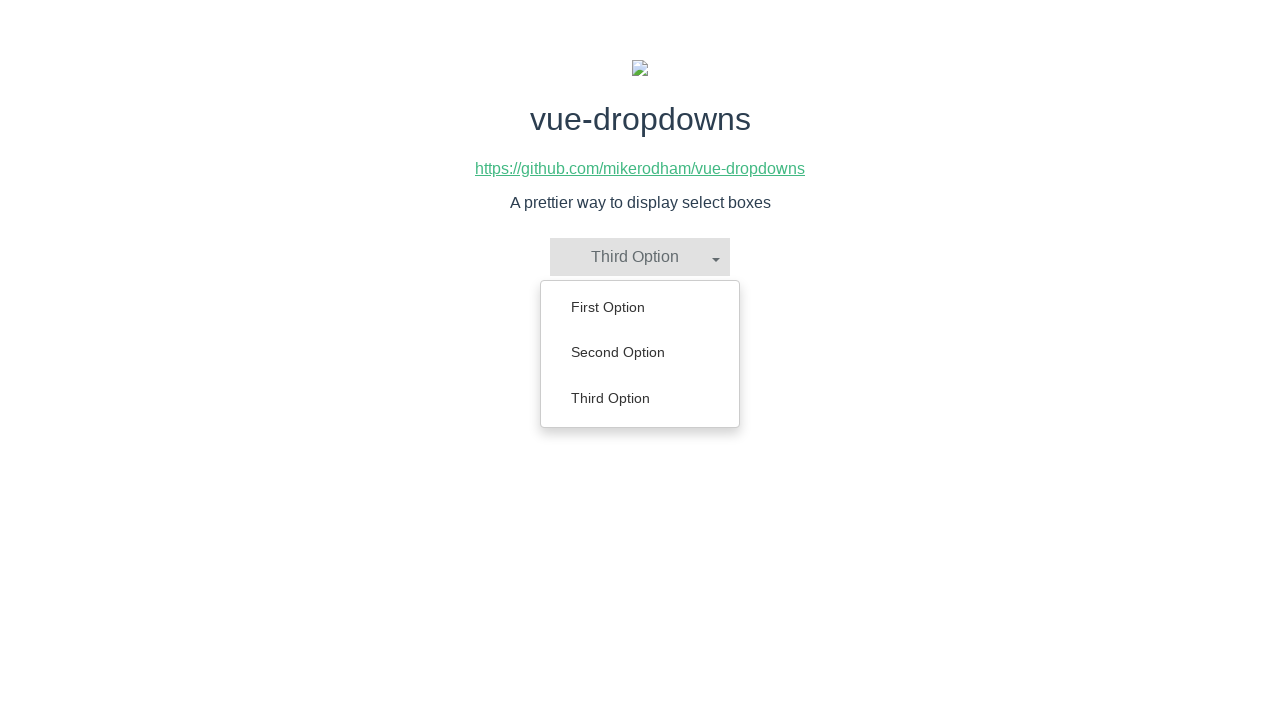

Selected 'First Option' from dropdown at (640, 307) on ul.dropdown-menu a:has-text('First Option')
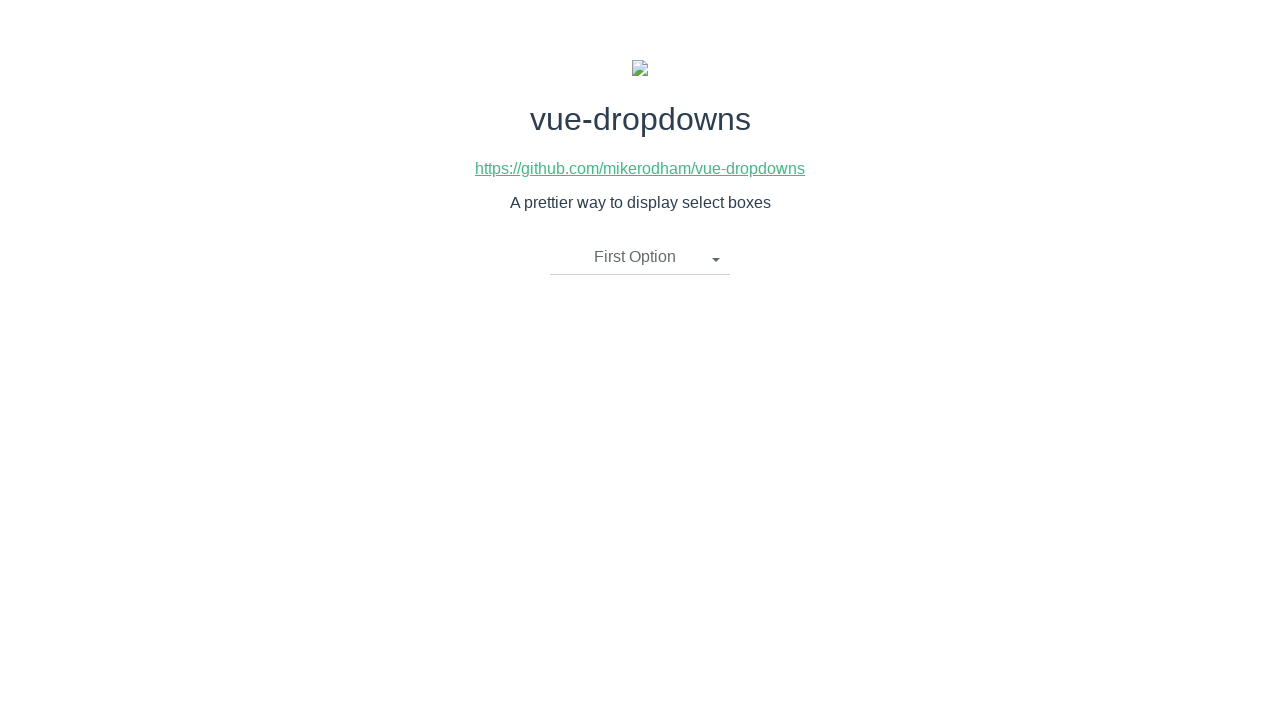

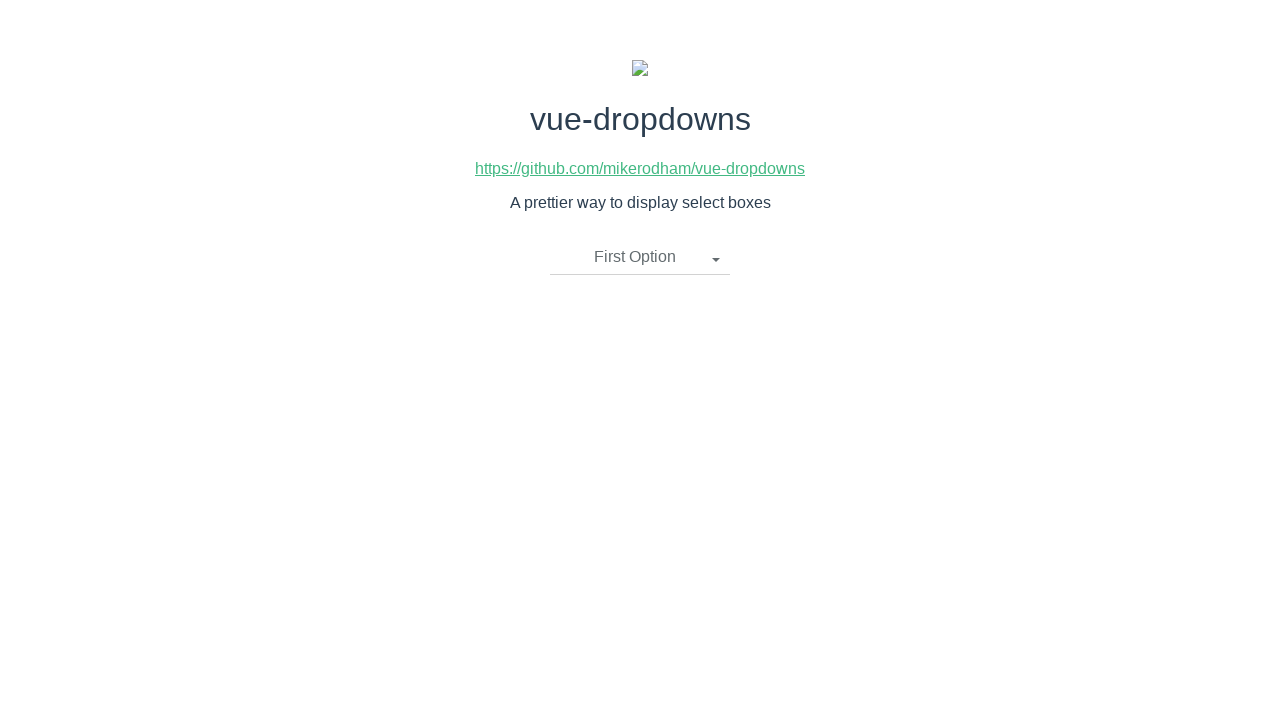